Tests dropdown menu functionality by clicking on the dropdown button and selecting an option

Starting URL: https://formy-project.herokuapp.com/dropdown

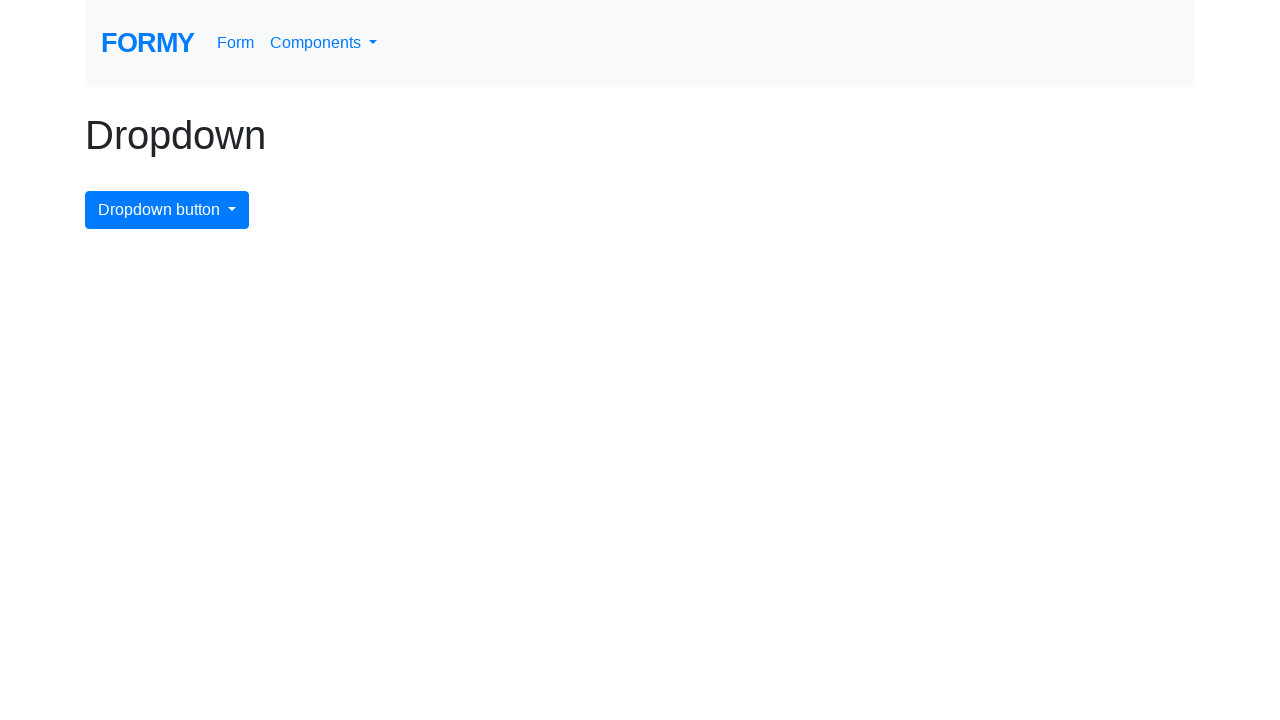

Clicked dropdown menu button to open it at (167, 210) on #dropdownMenuButton
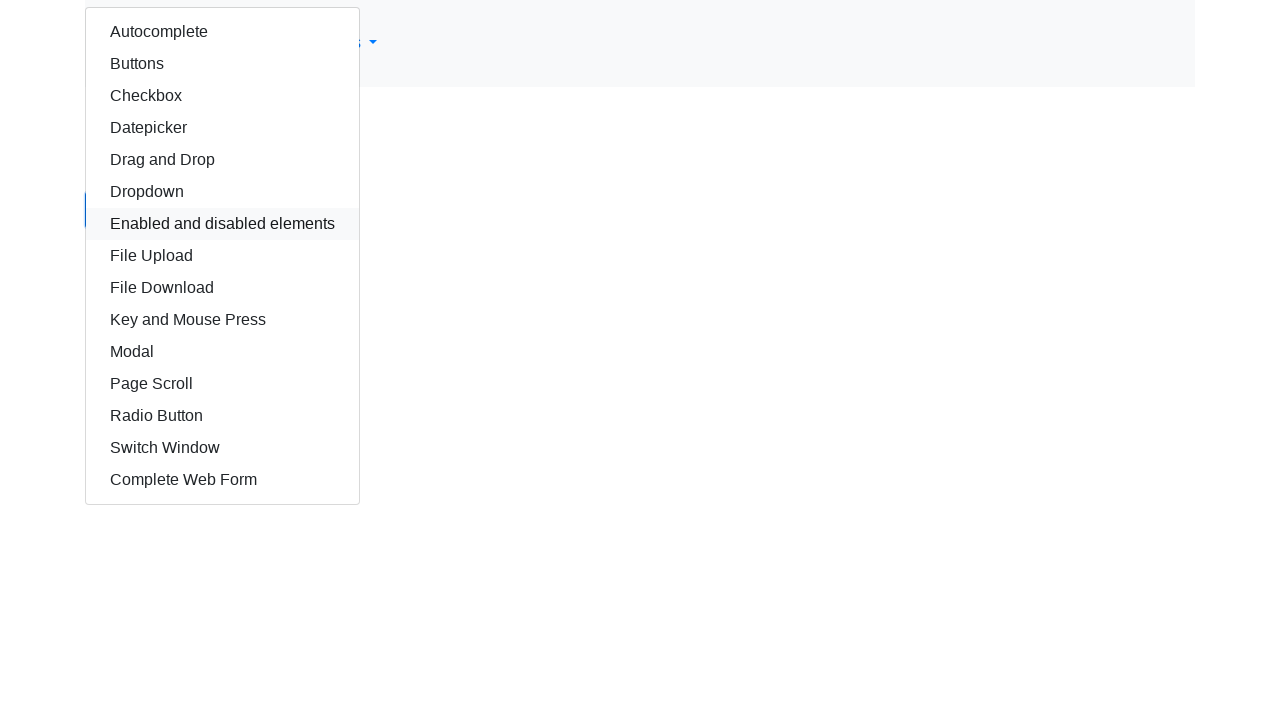

Selected autocomplete option from dropdown menu at (222, 32) on #autocomplete
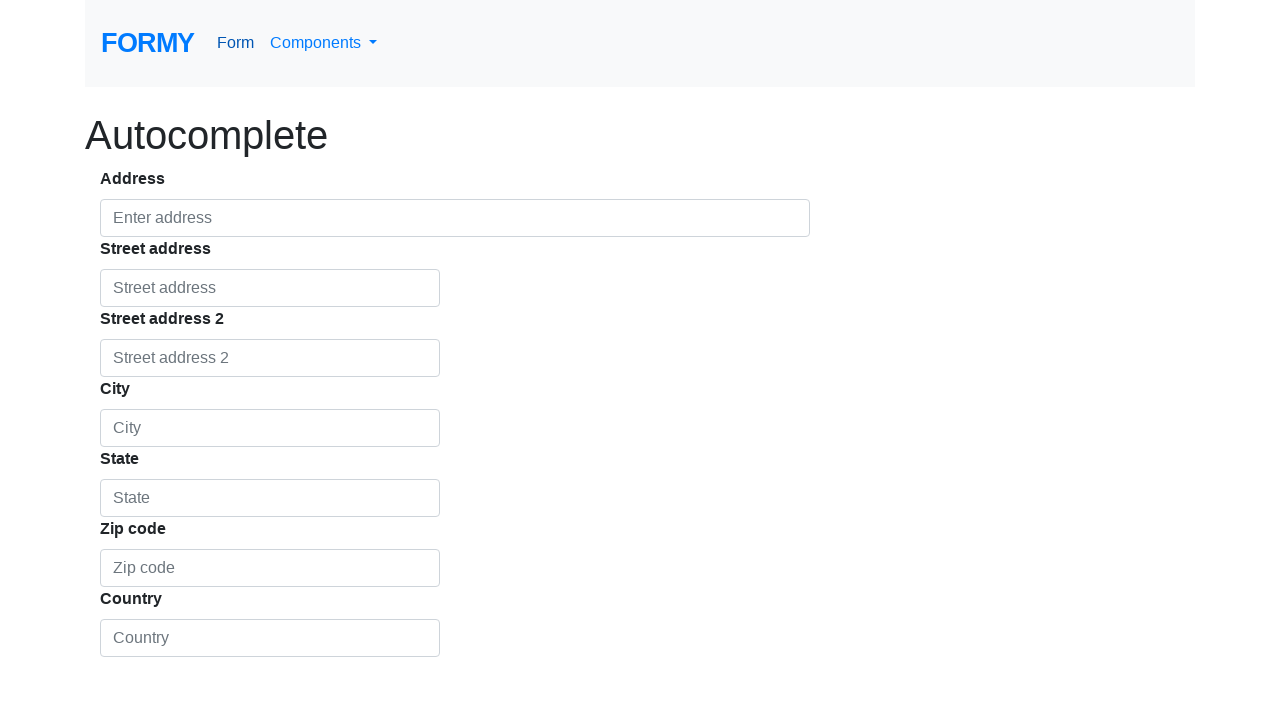

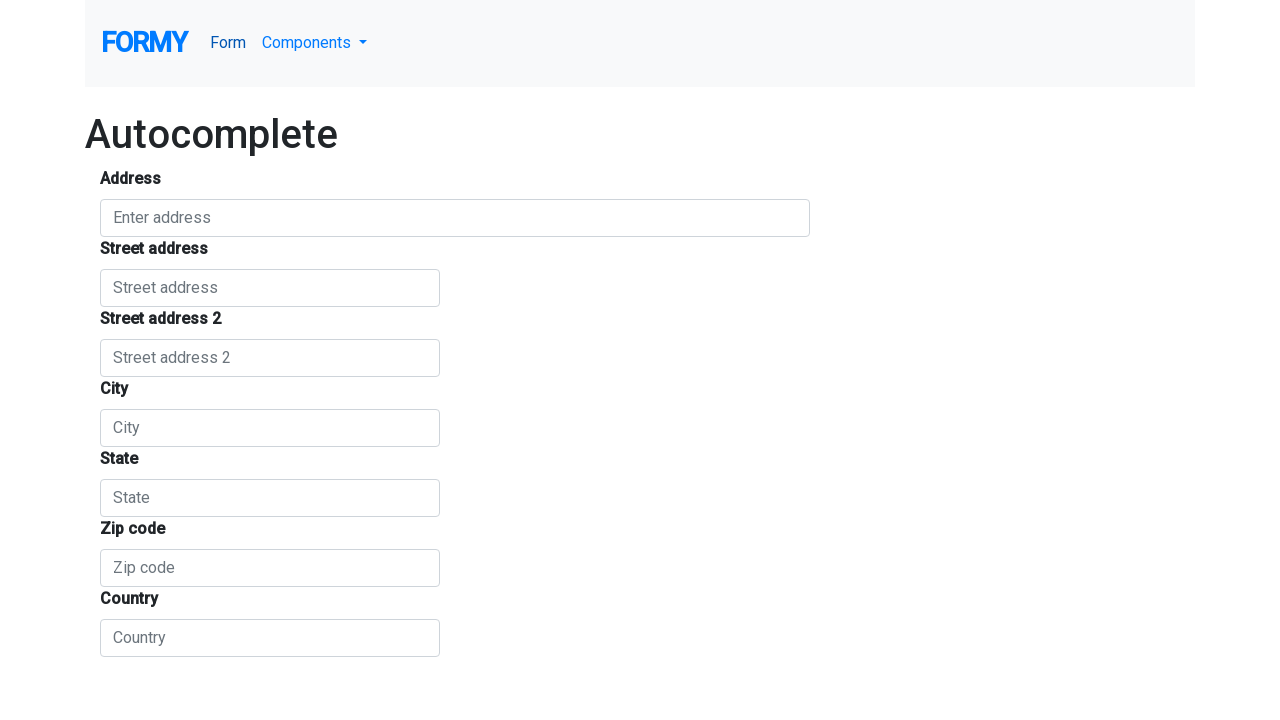